Tests handling a confirmation dialog by clicking a button and dismissing the confirm dialog

Starting URL: https://demoqa.com/alerts

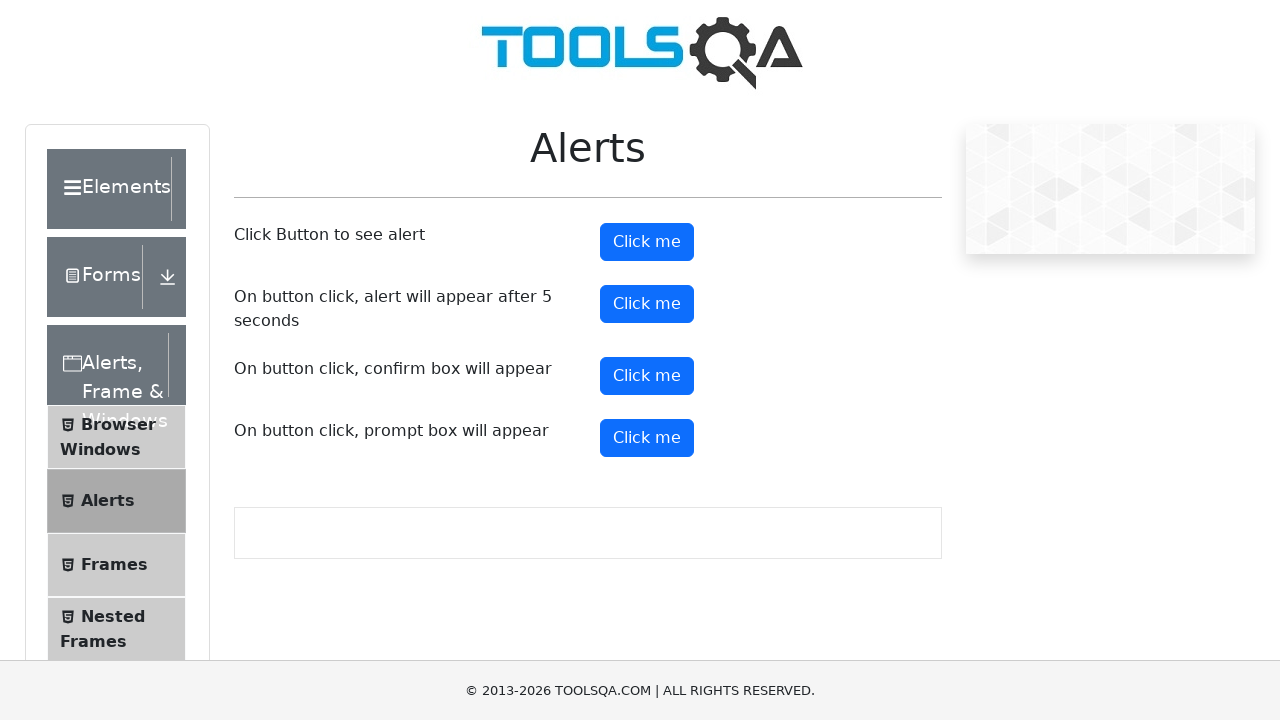

Waited for Alerts page to load
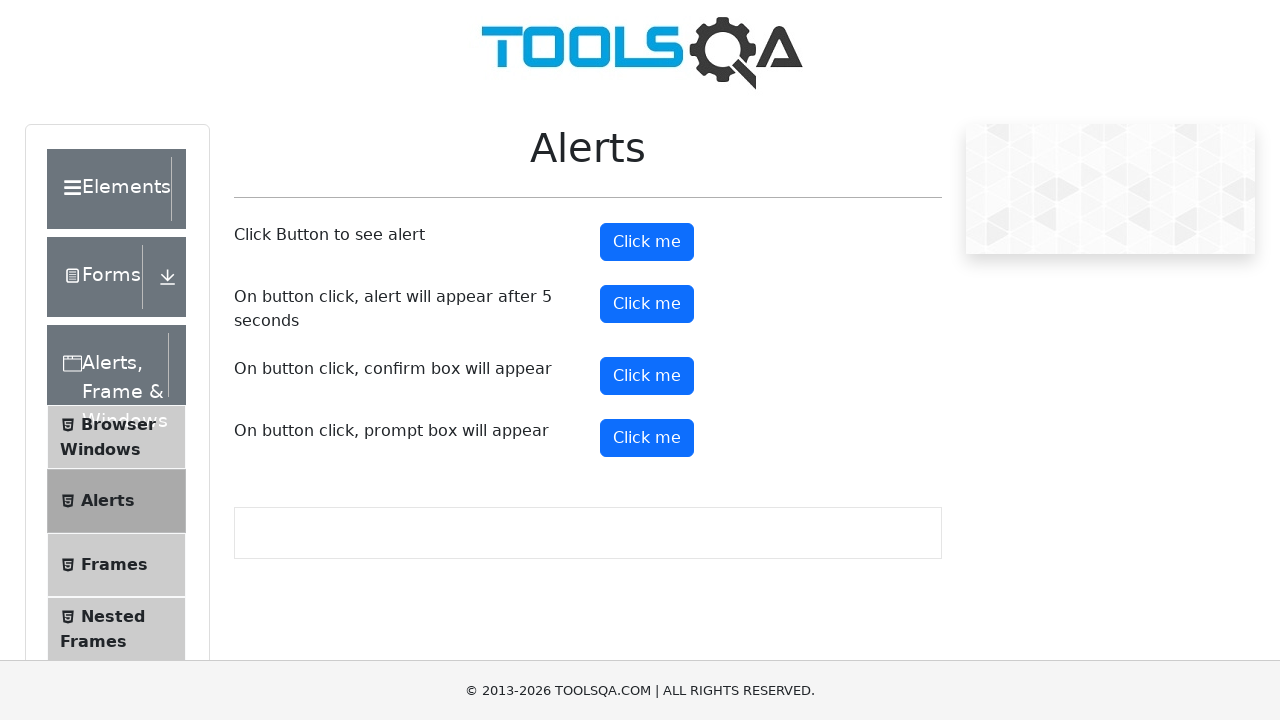

Set up dialog handler to dismiss confirmation dialogs
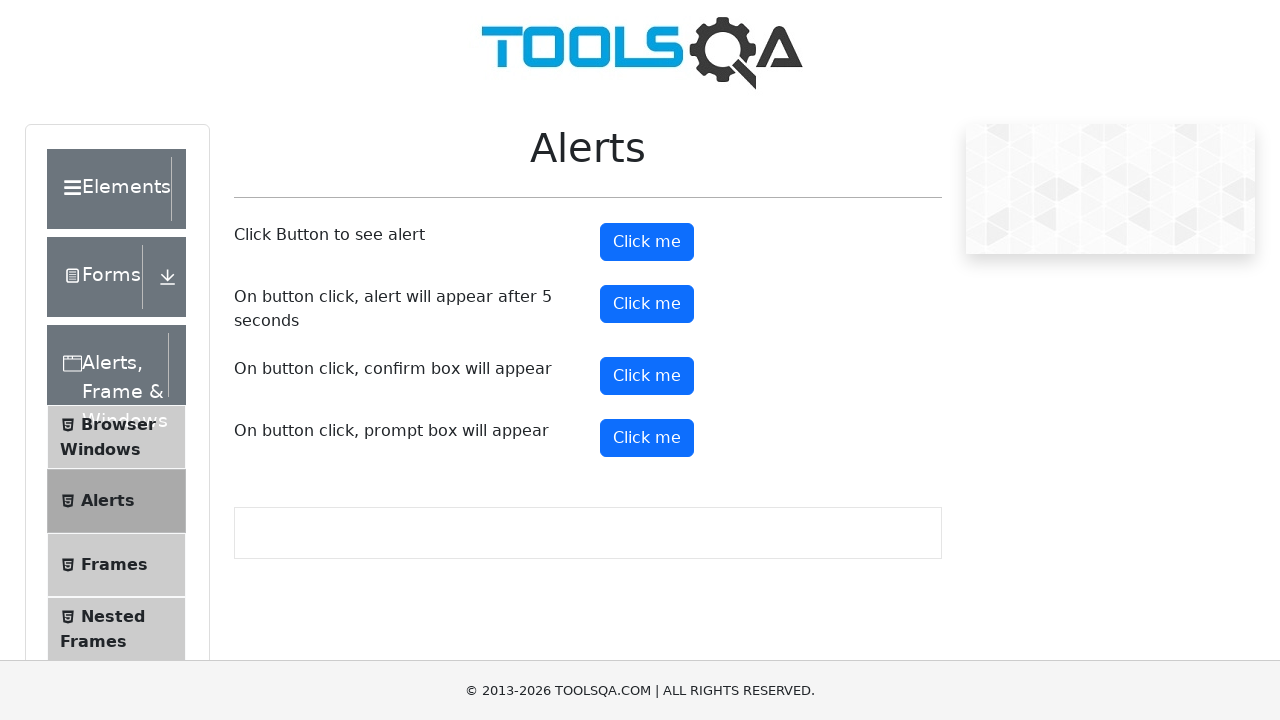

Clicked confirm button to trigger confirmation dialog at (647, 376) on #confirmButton
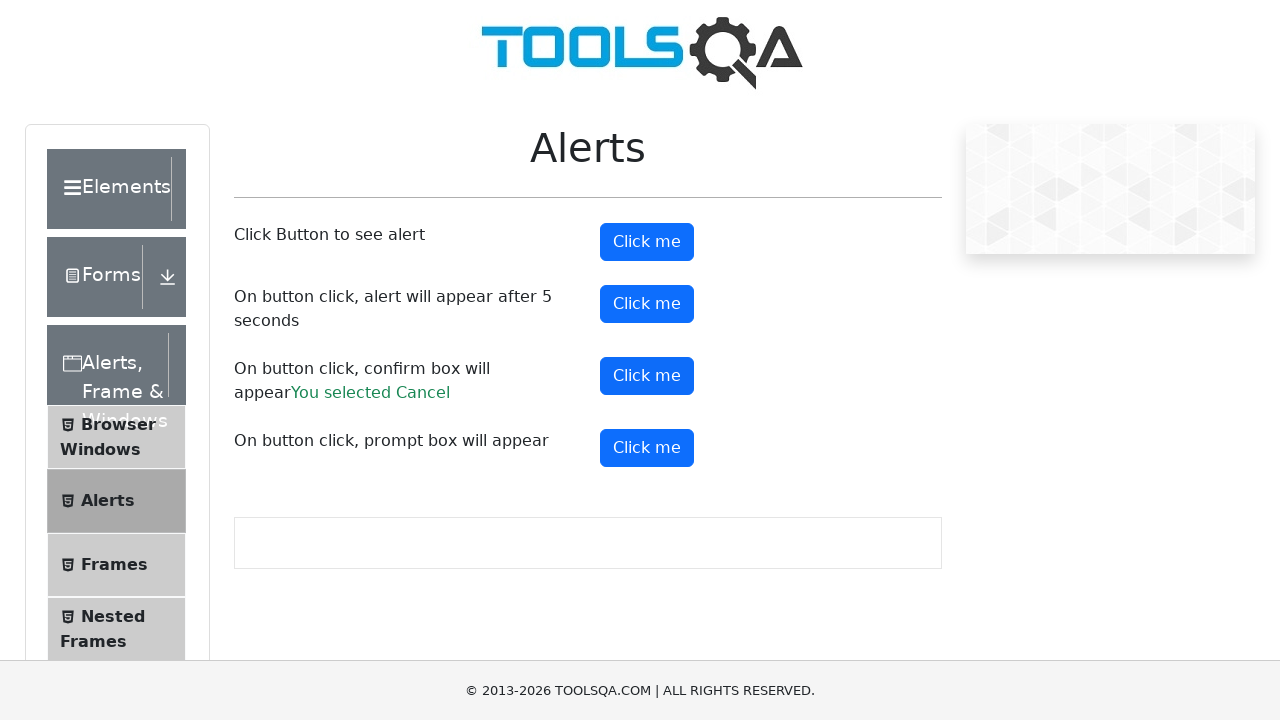

Verified Cancel text is displayed after dismissing confirm dialog
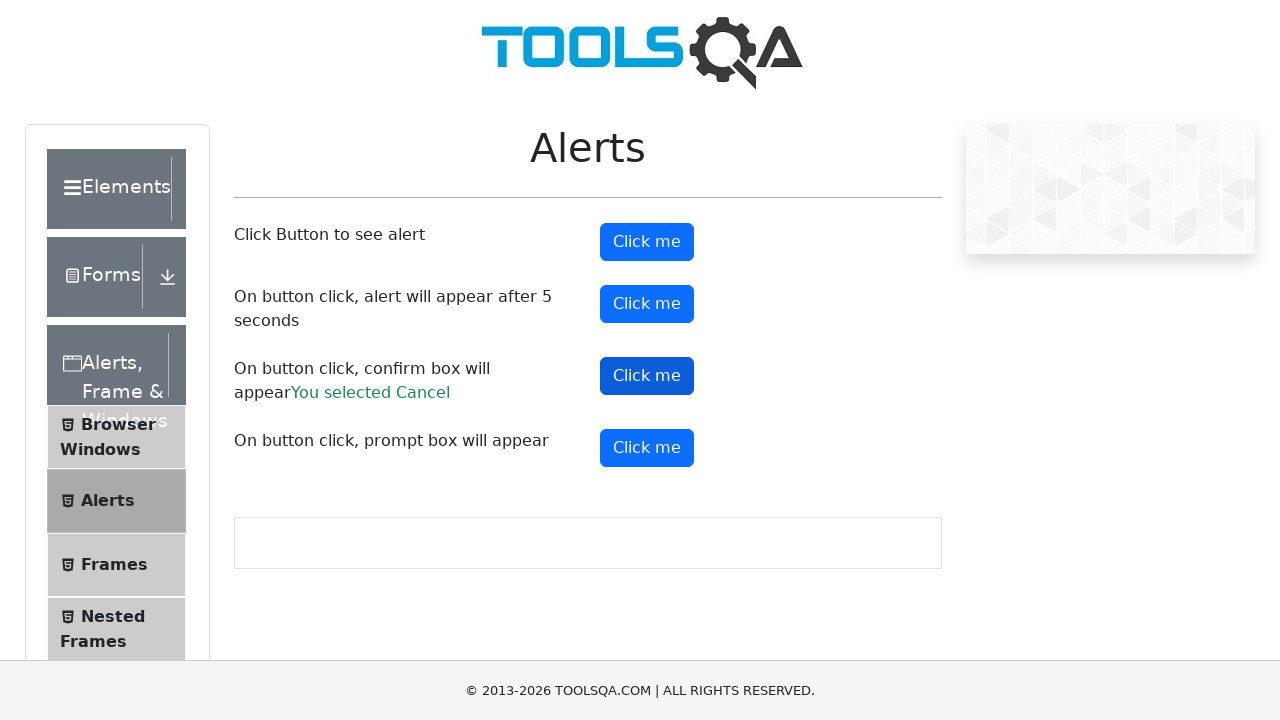

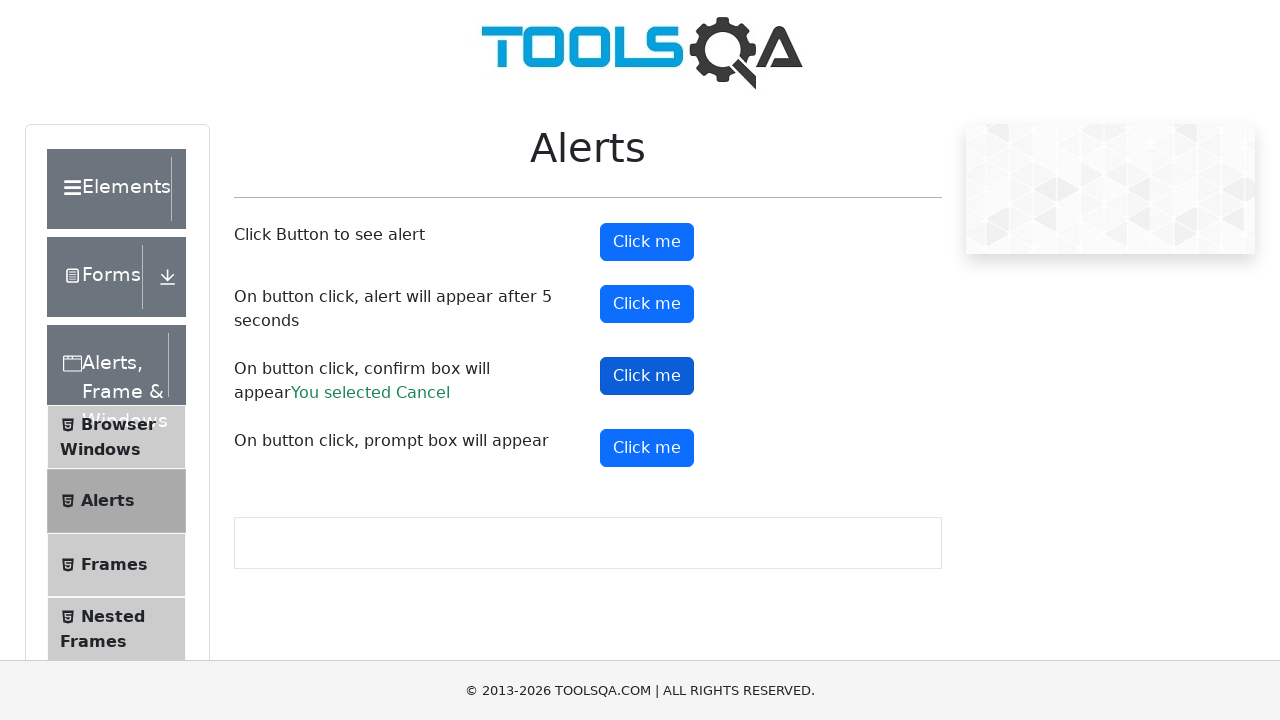